Tests element highlighting by navigating to a page with a large table, locating a specific element by ID, and applying a temporary red dashed border style to visually highlight it.

Starting URL: http://the-internet.herokuapp.com/large

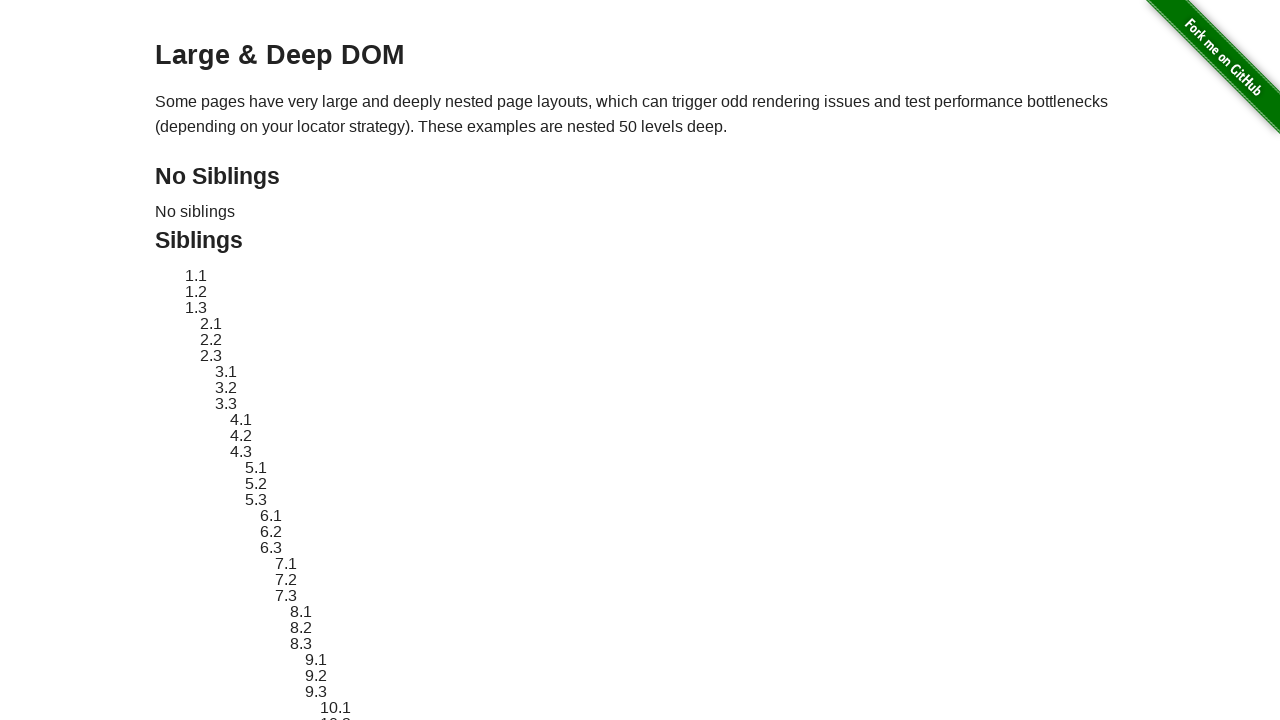

Navigated to the large table page
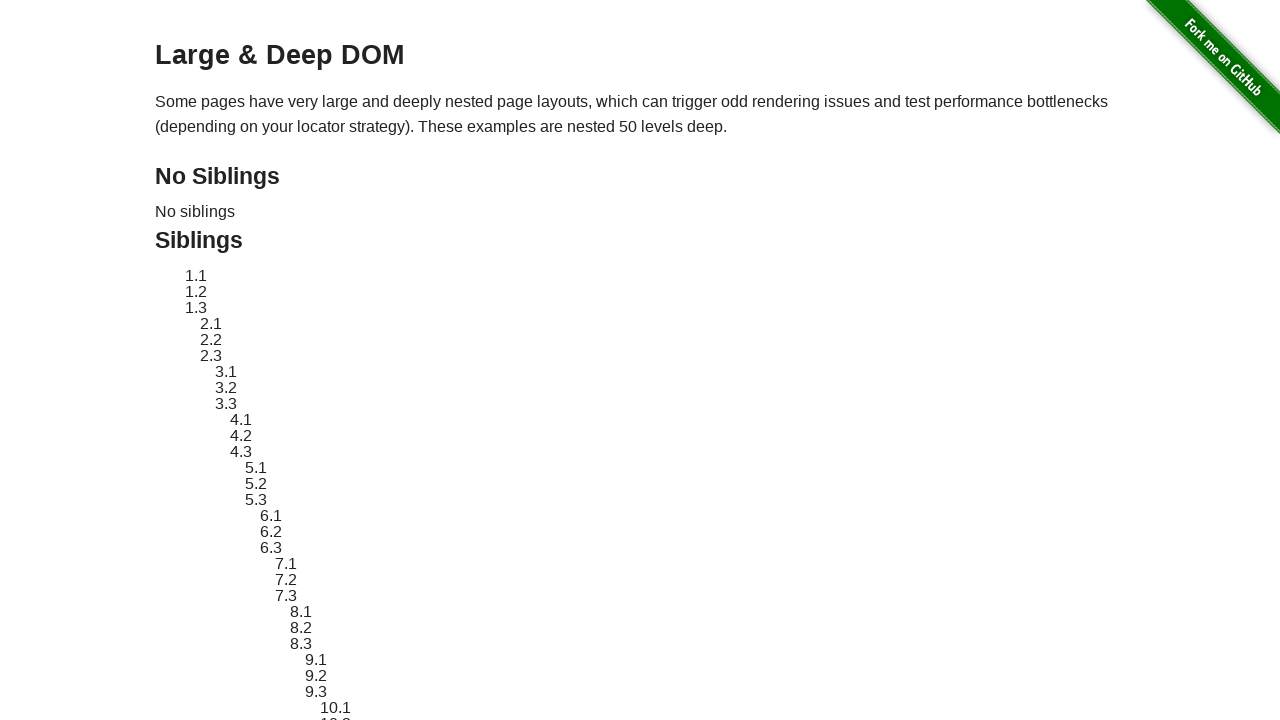

Located target element by ID 'sibling-2.3'
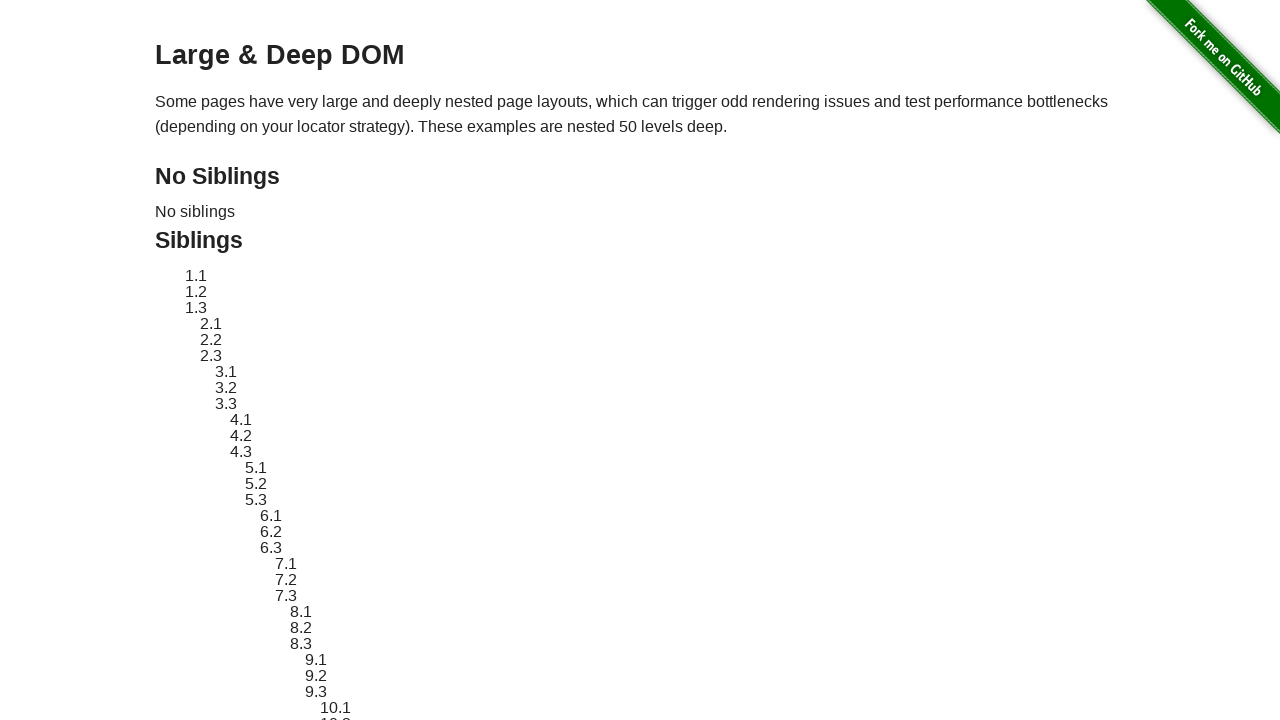

Retrieved original style attribute of target element
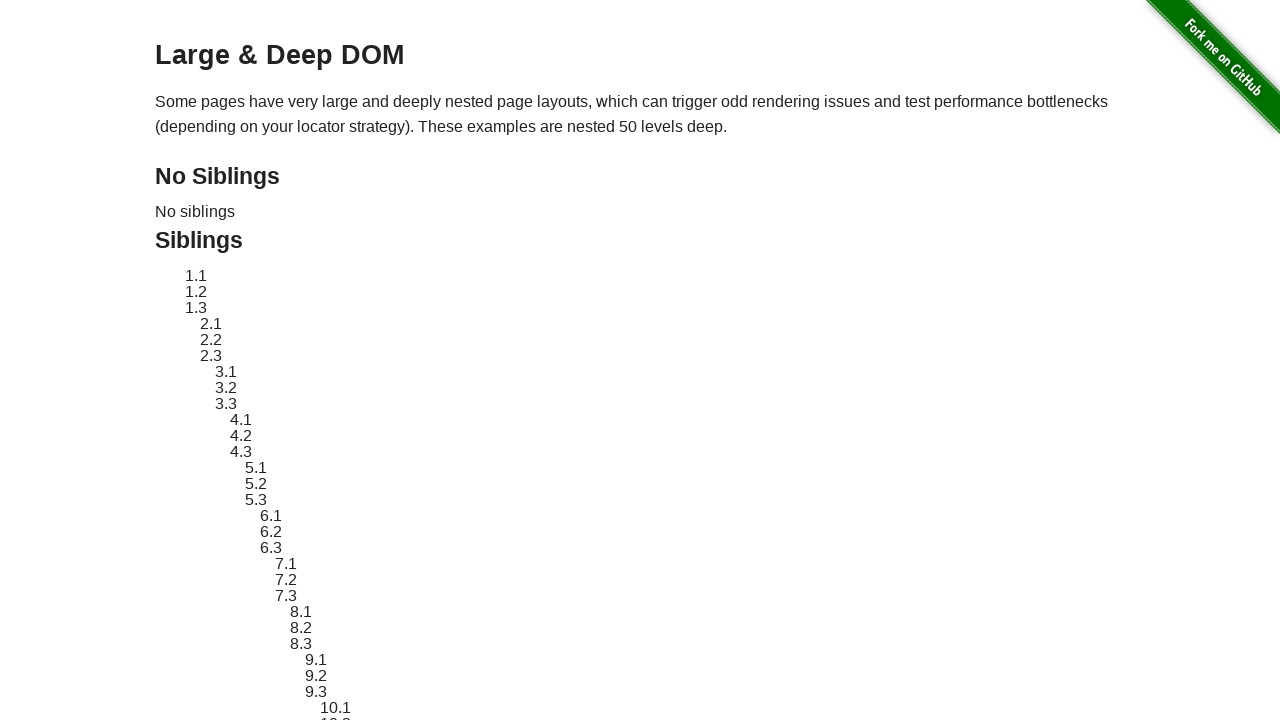

Applied red dashed border highlight to target element
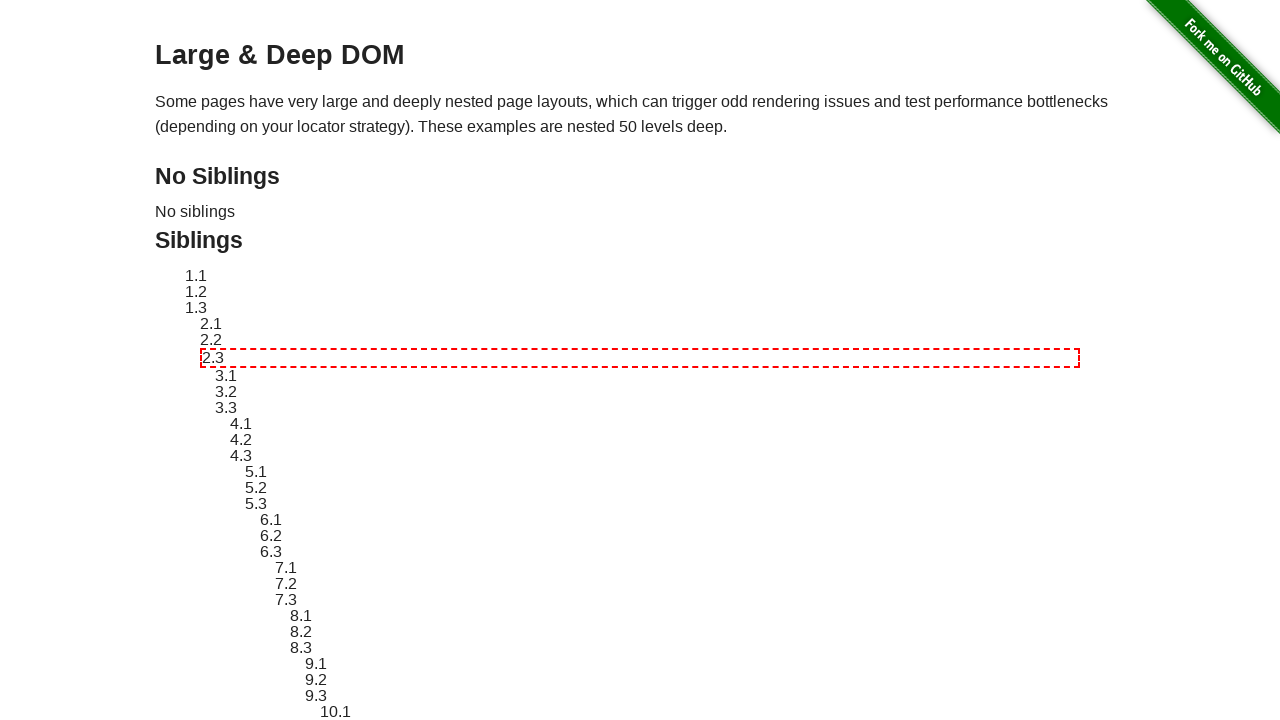

Waited 2 seconds to visually inspect highlighted element
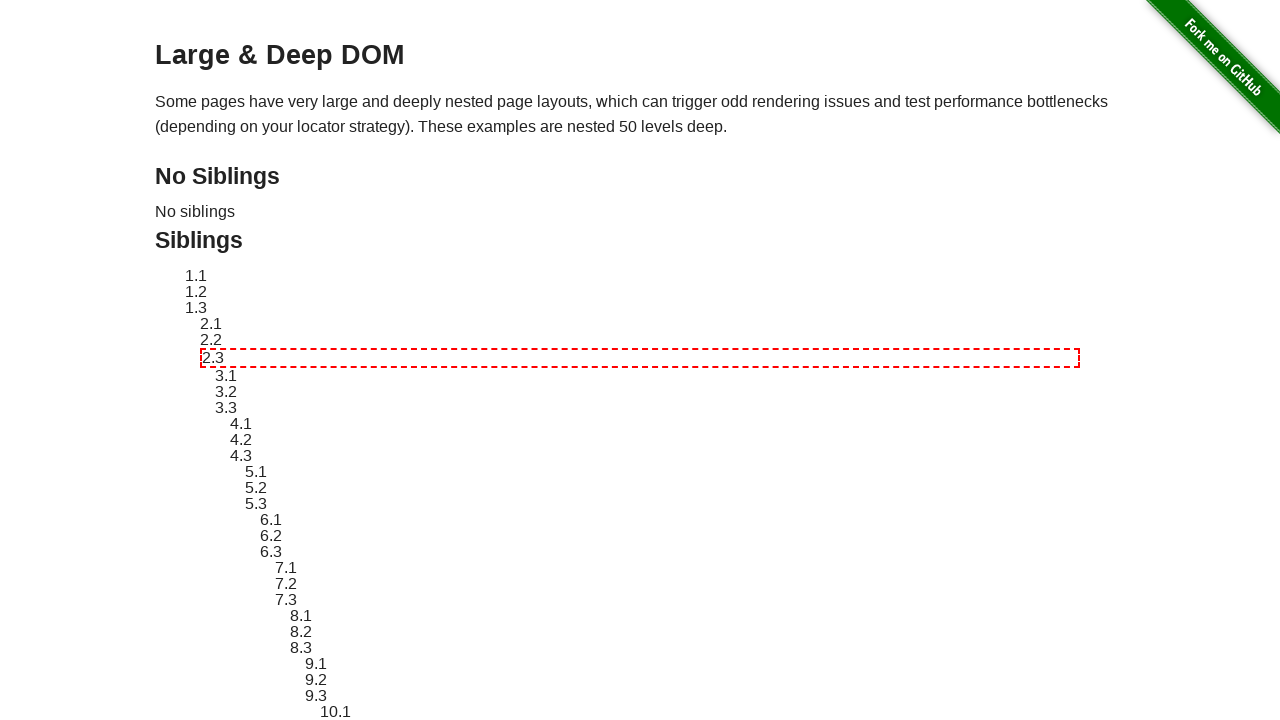

Reverted target element style to original state
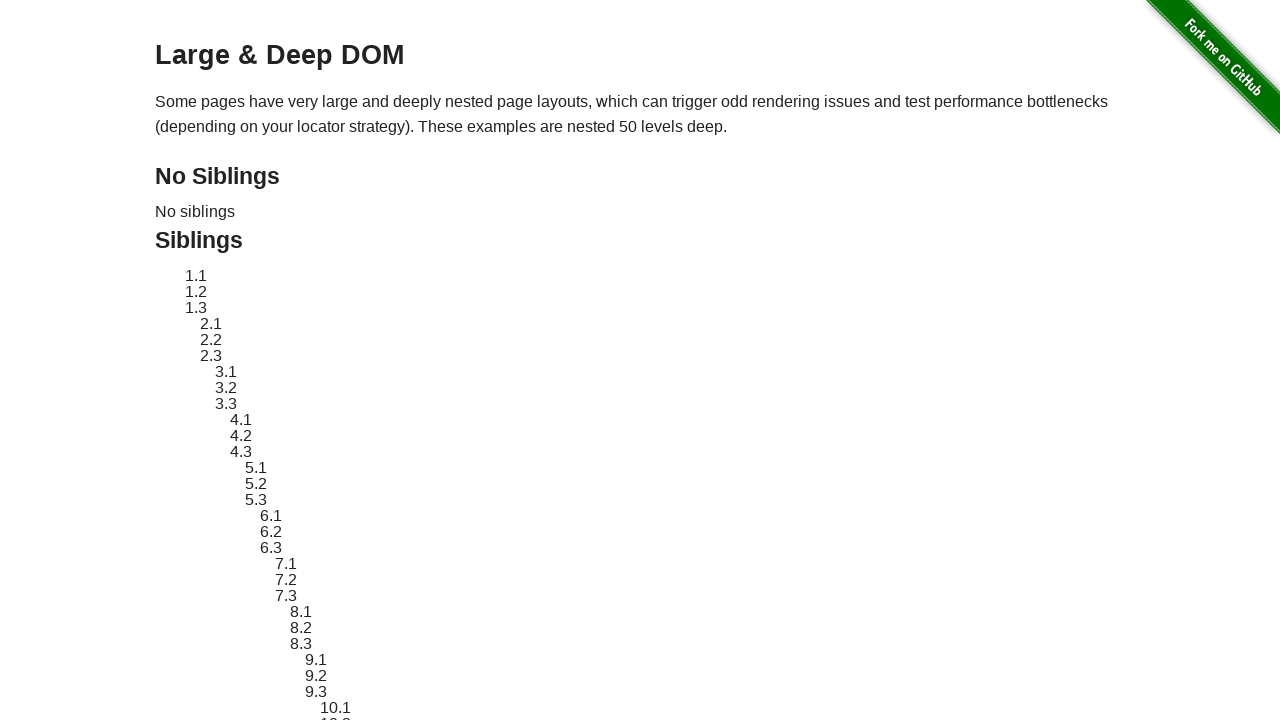

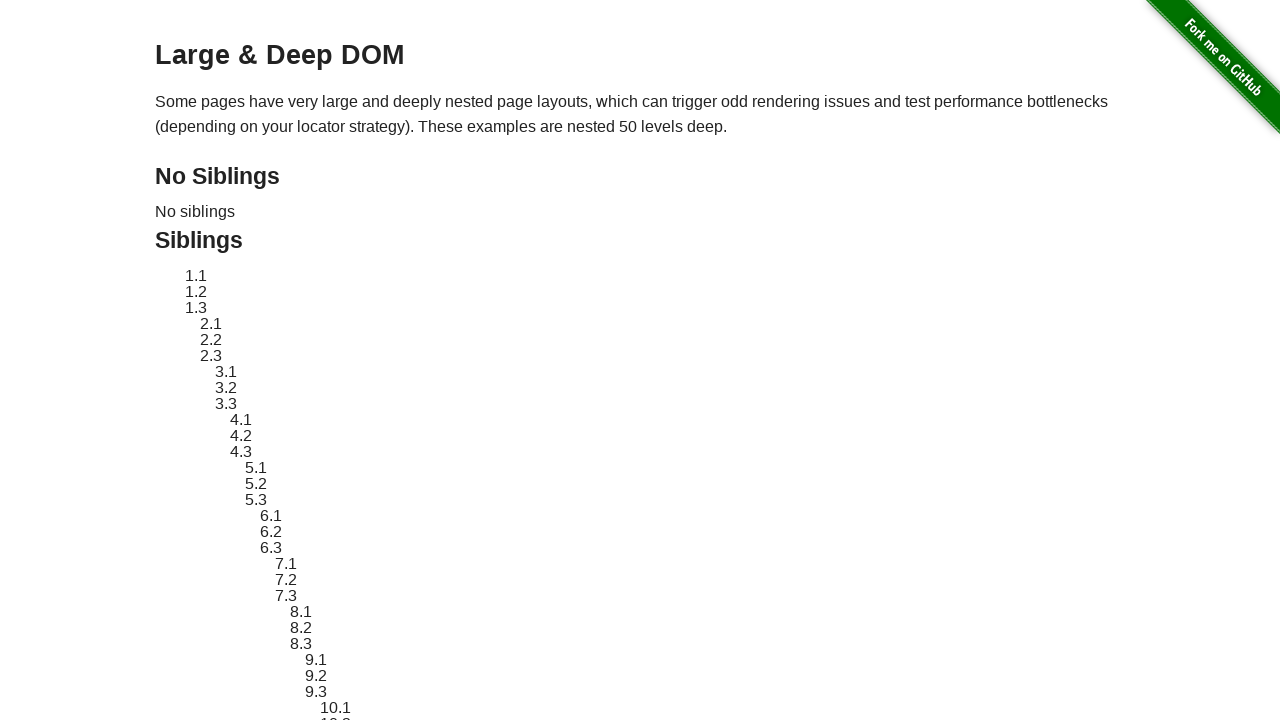